Tests form interaction by selecting a checkbox, clicking a radio button, and verifying show/hide functionality of a text element on an automation practice page

Starting URL: https://rahulshettyacademy.com/AutomationPractice/

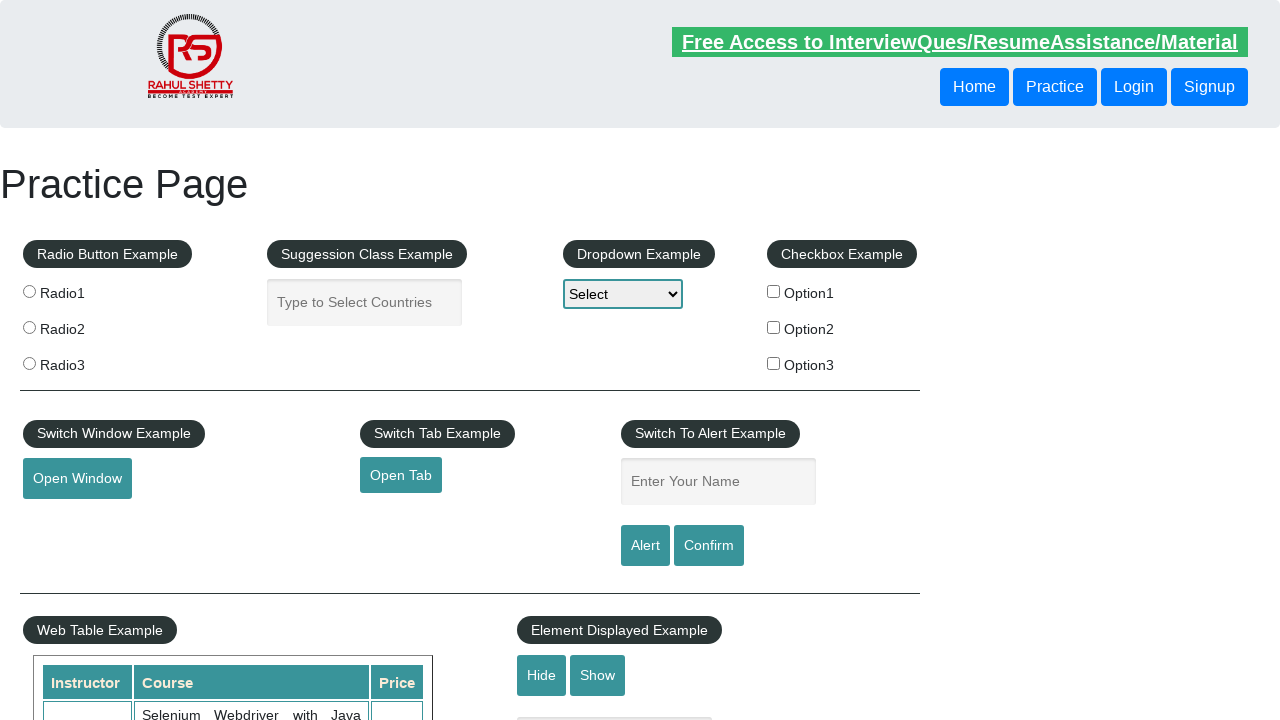

Waited for checkbox elements to load
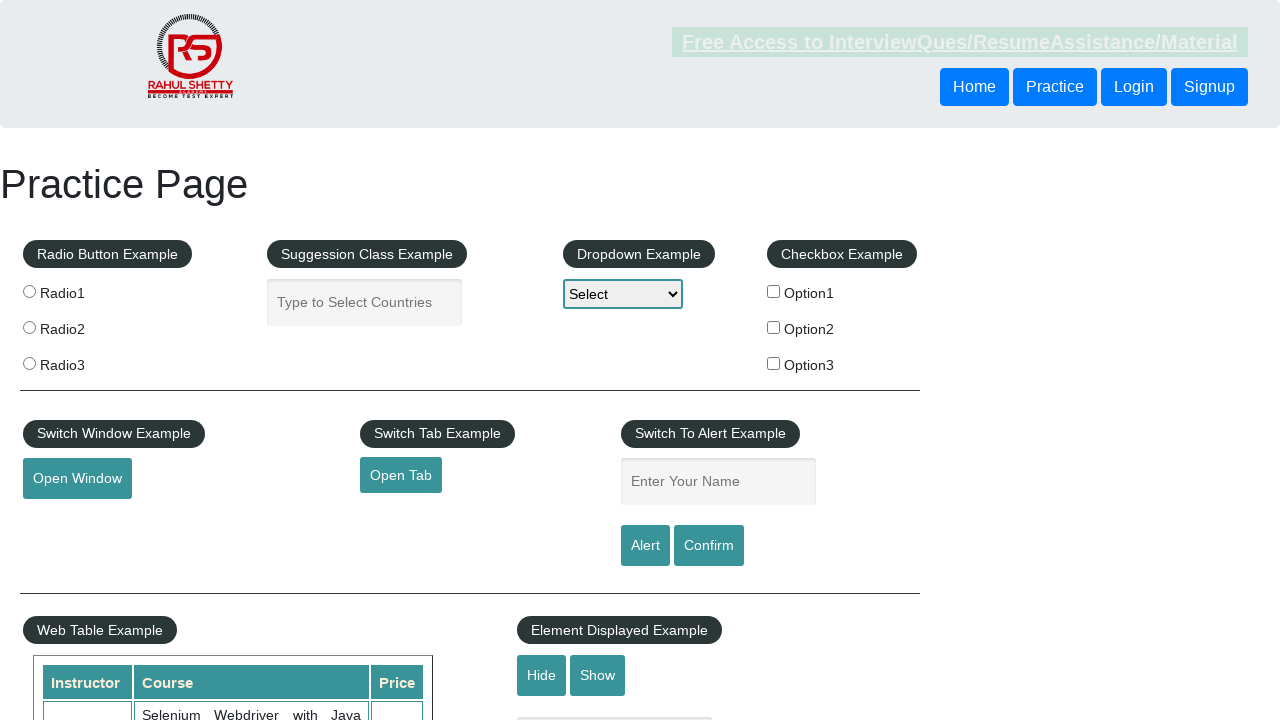

Clicked checkbox with value 'option1' at (774, 291) on input[type='checkbox'][value='option1']
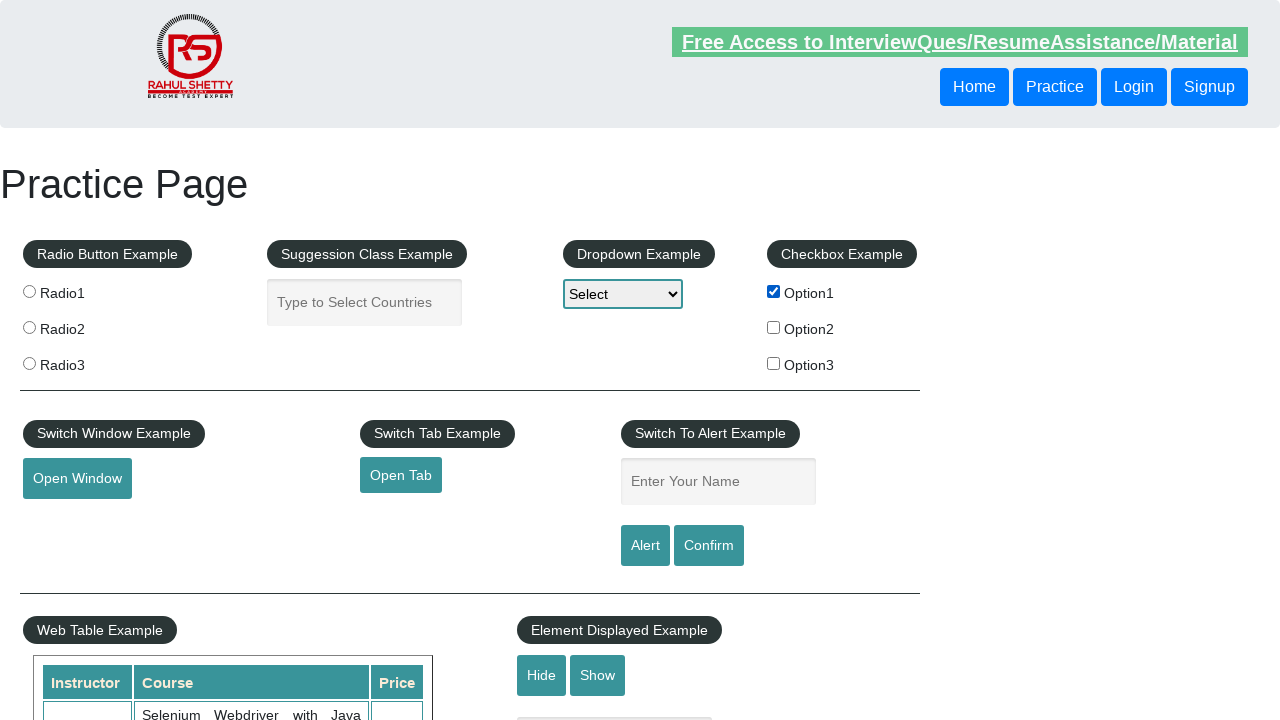

Verified checkbox 'option1' is selected
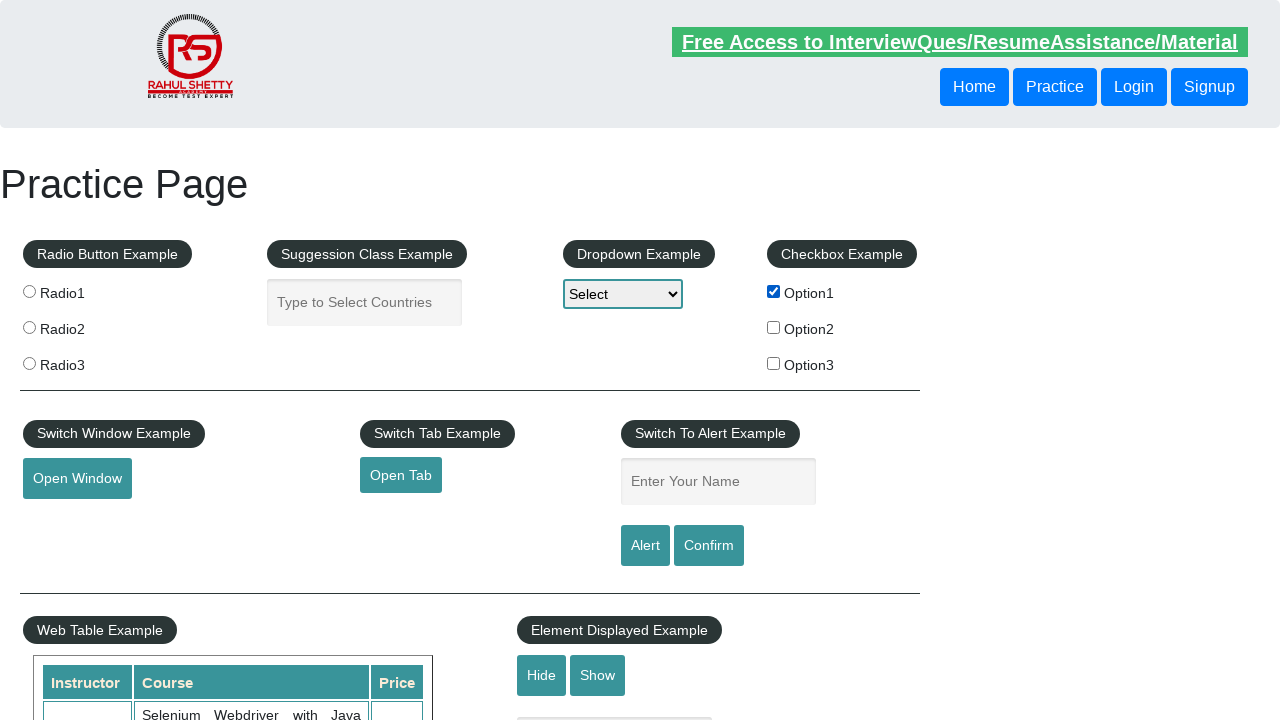

Clicked radio button with value 'radio2' at (29, 327) on input[type='radio'][value='radio2']
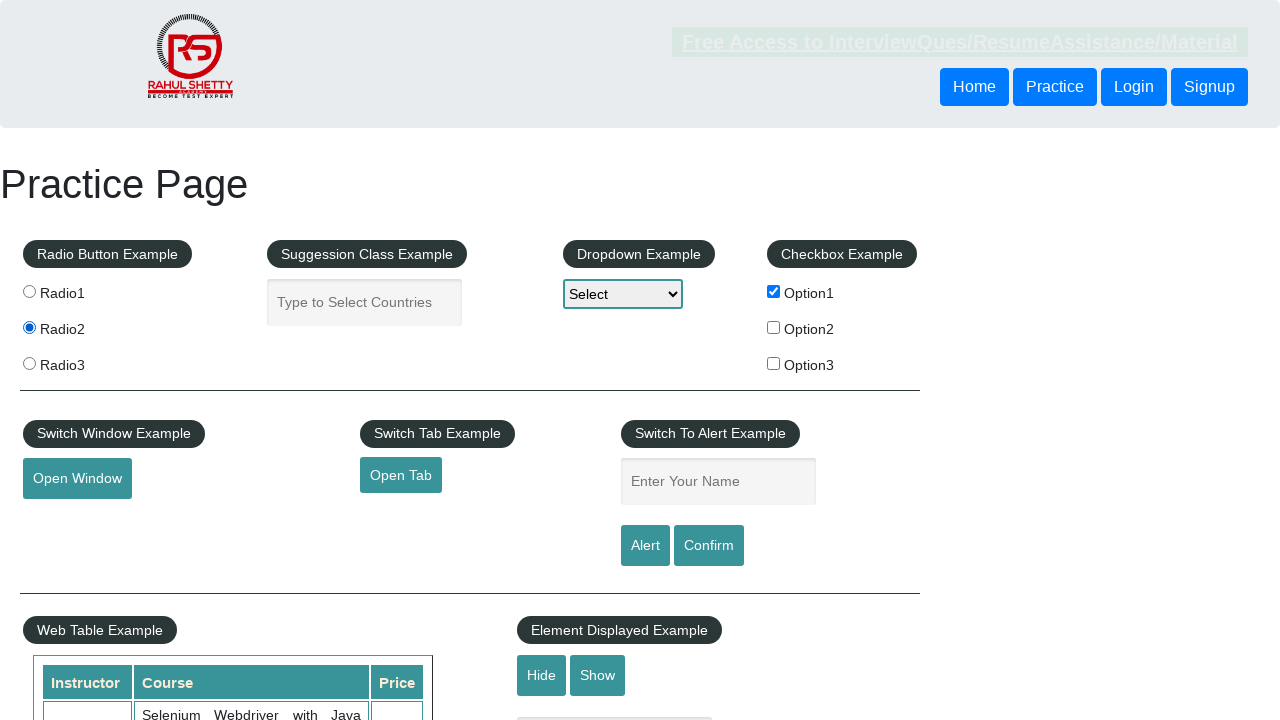

Verified radio button 'radio2' is selected
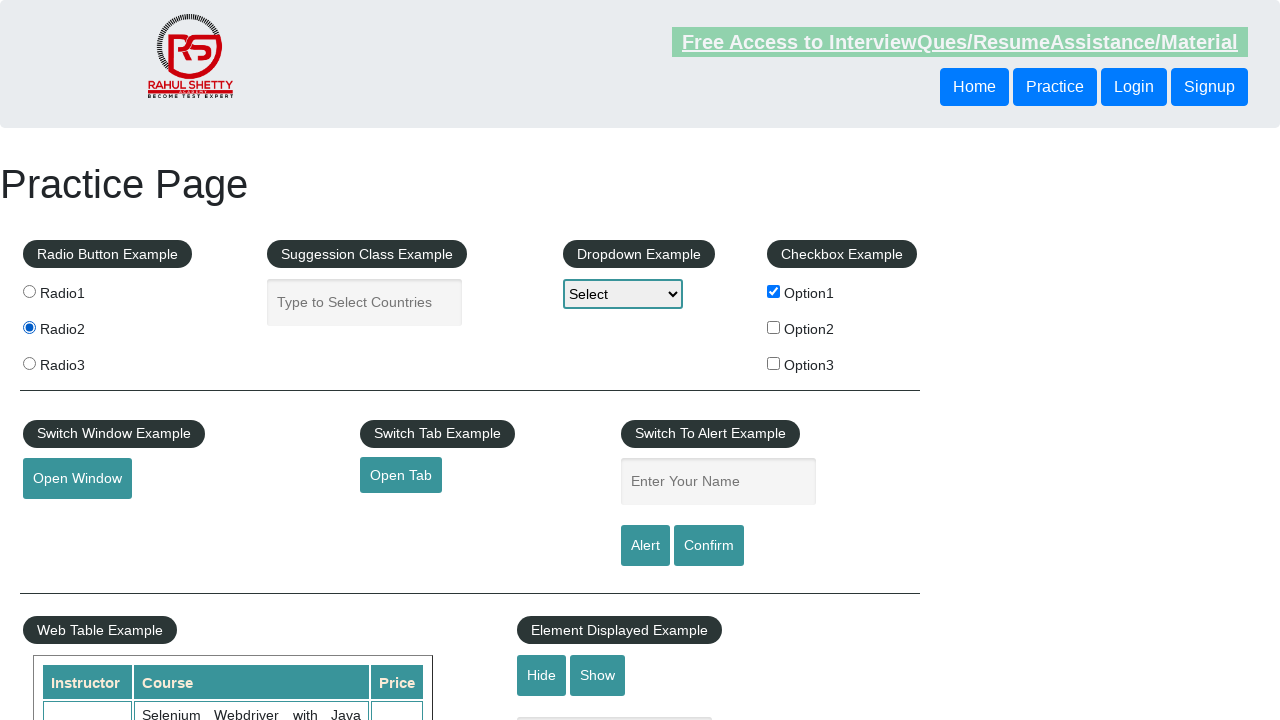

Verified text box is initially visible
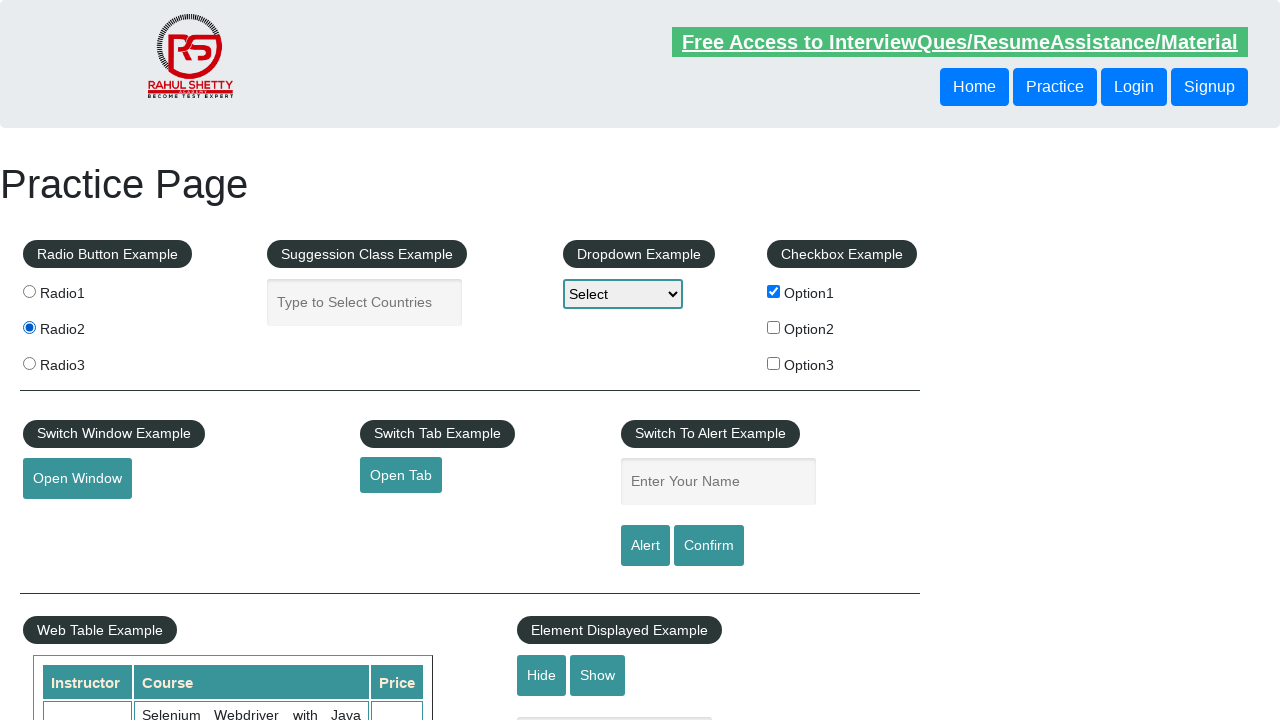

Clicked hide button to hide text box at (542, 675) on #hide-textbox
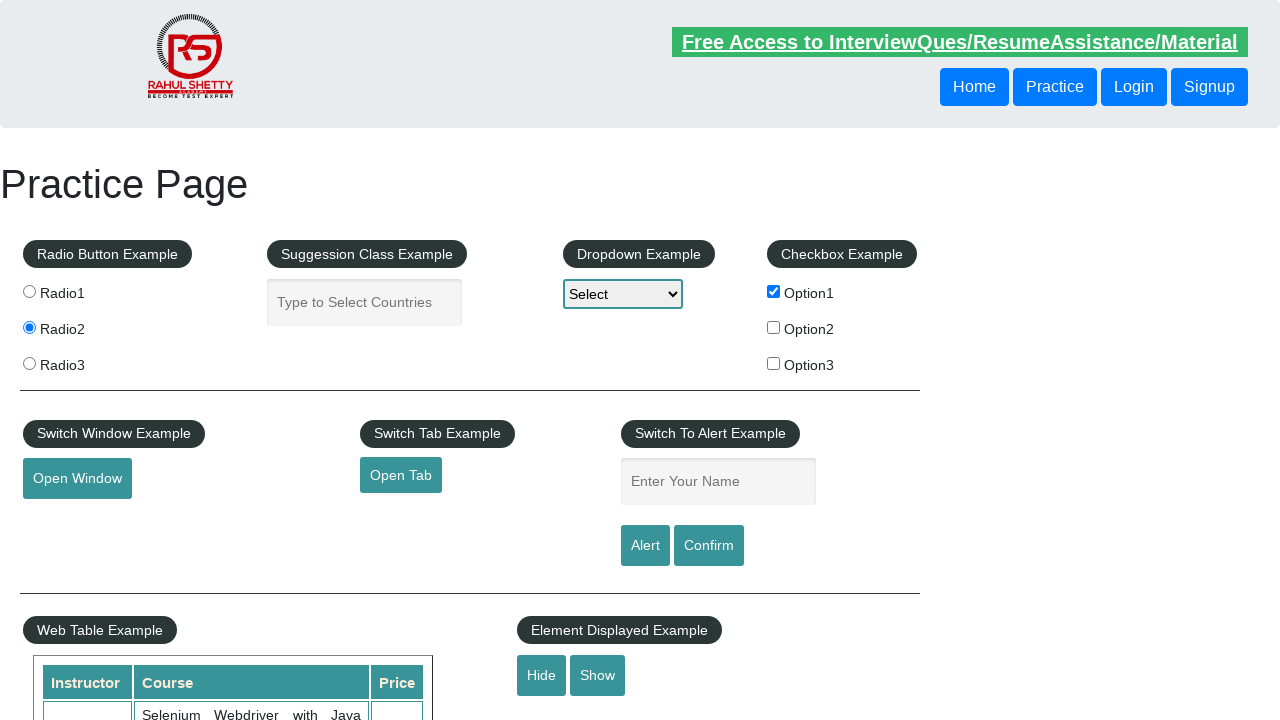

Waited for text box to become hidden
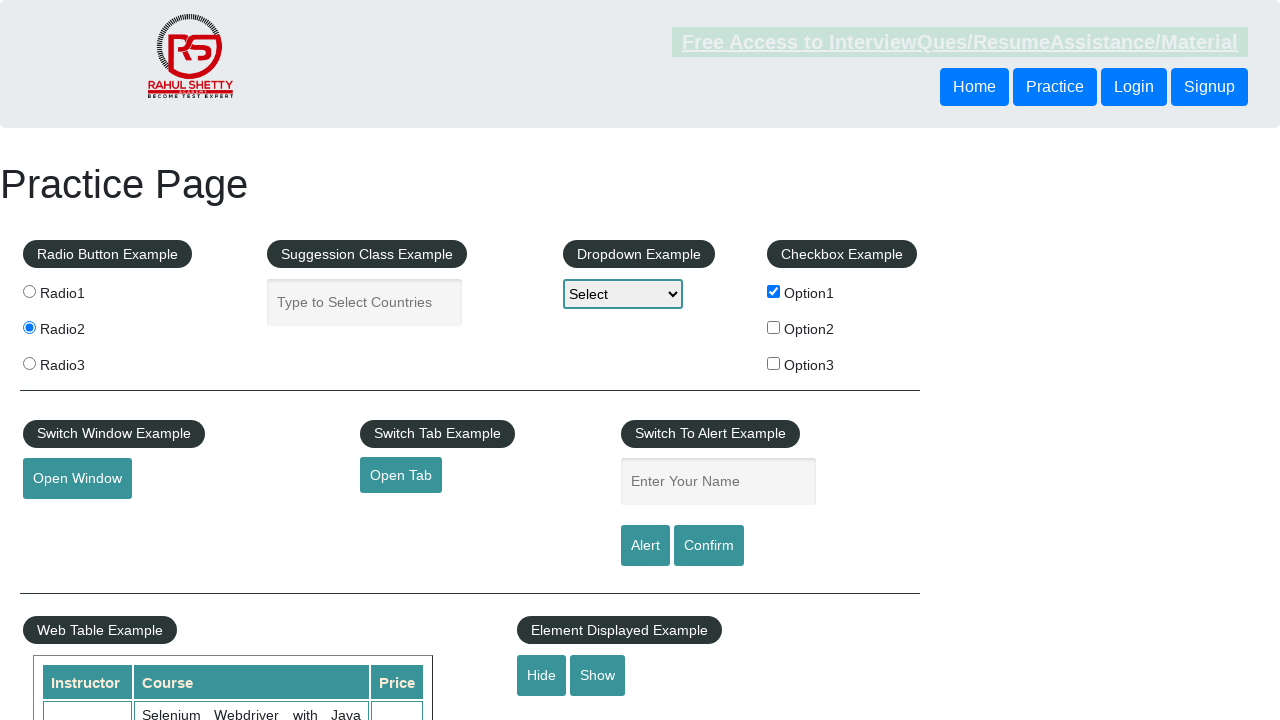

Verified text box is now hidden
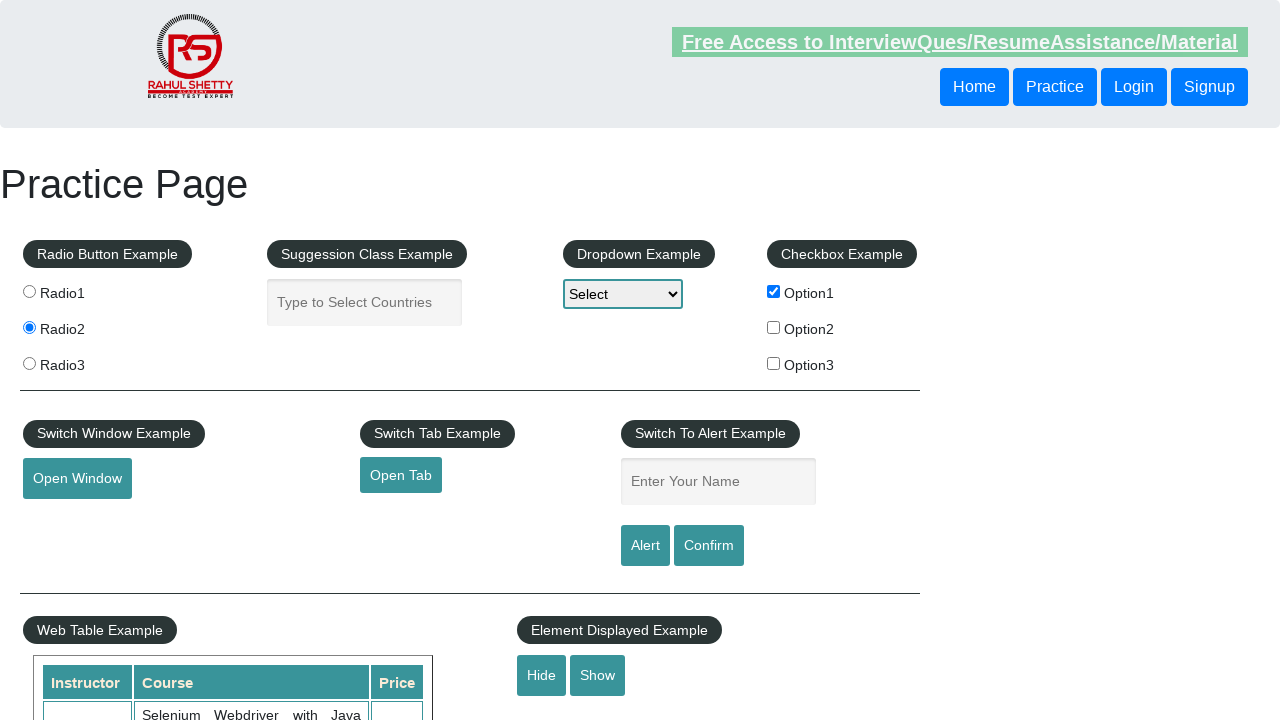

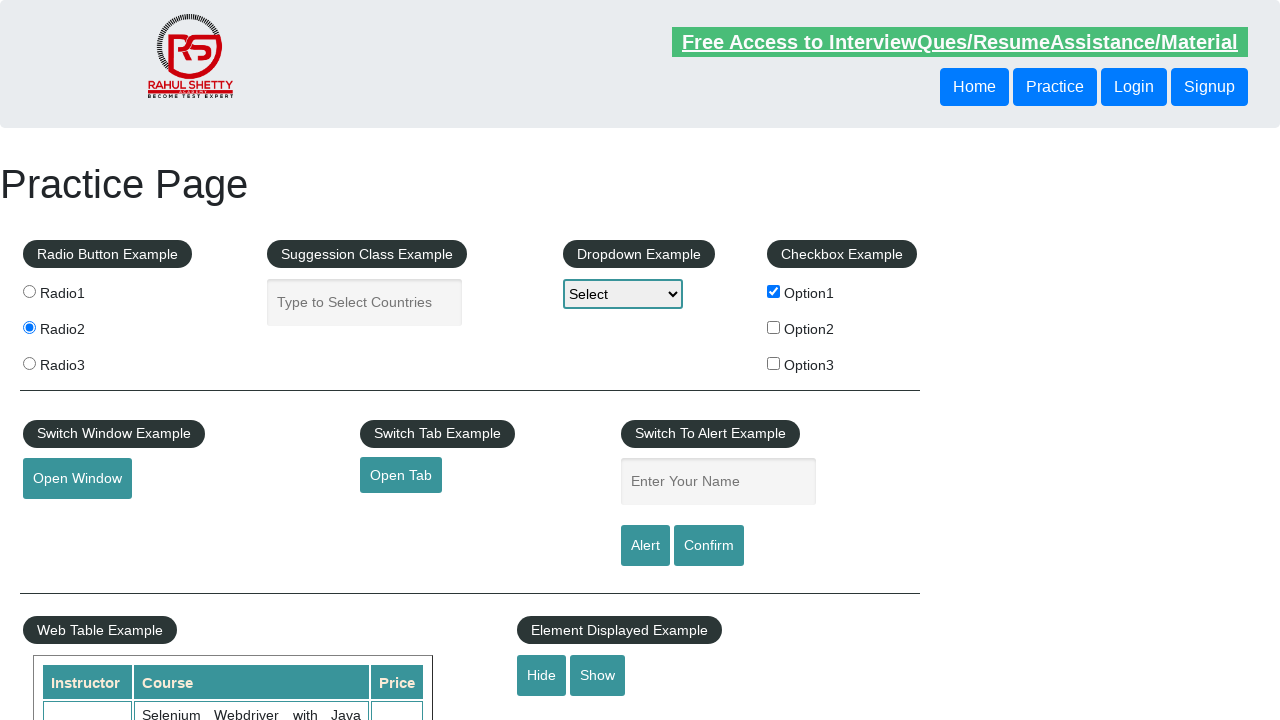